Navigates to a form page and selects a gender checkbox (Female) based on the provided parameter

Starting URL: https://formy-project.herokuapp.com/form

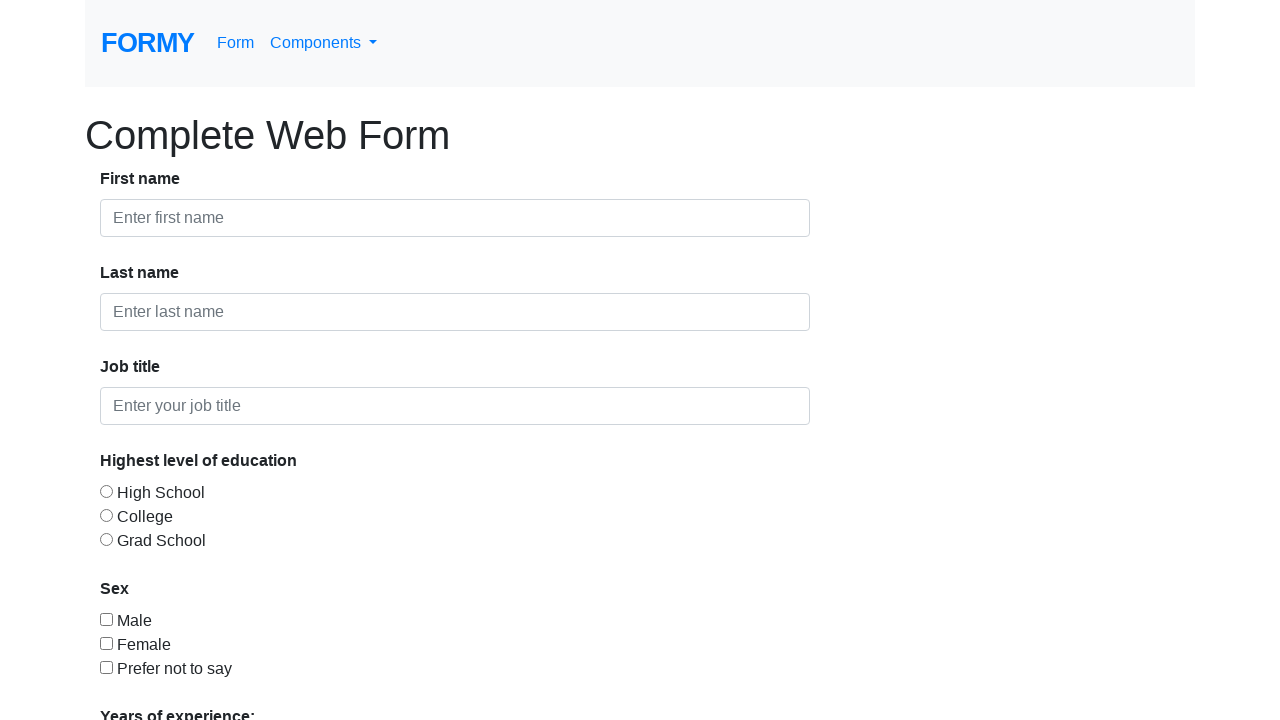

Clicked Female checkbox on the form at (106, 643) on #checkbox-2
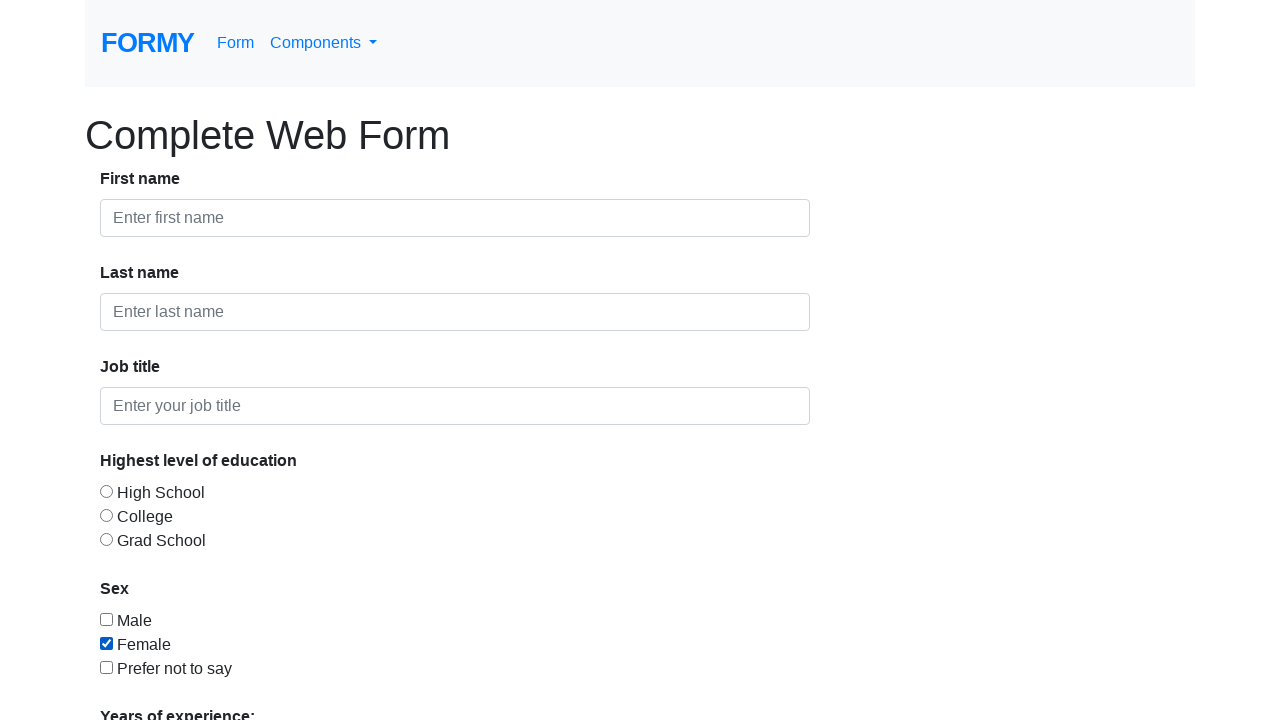

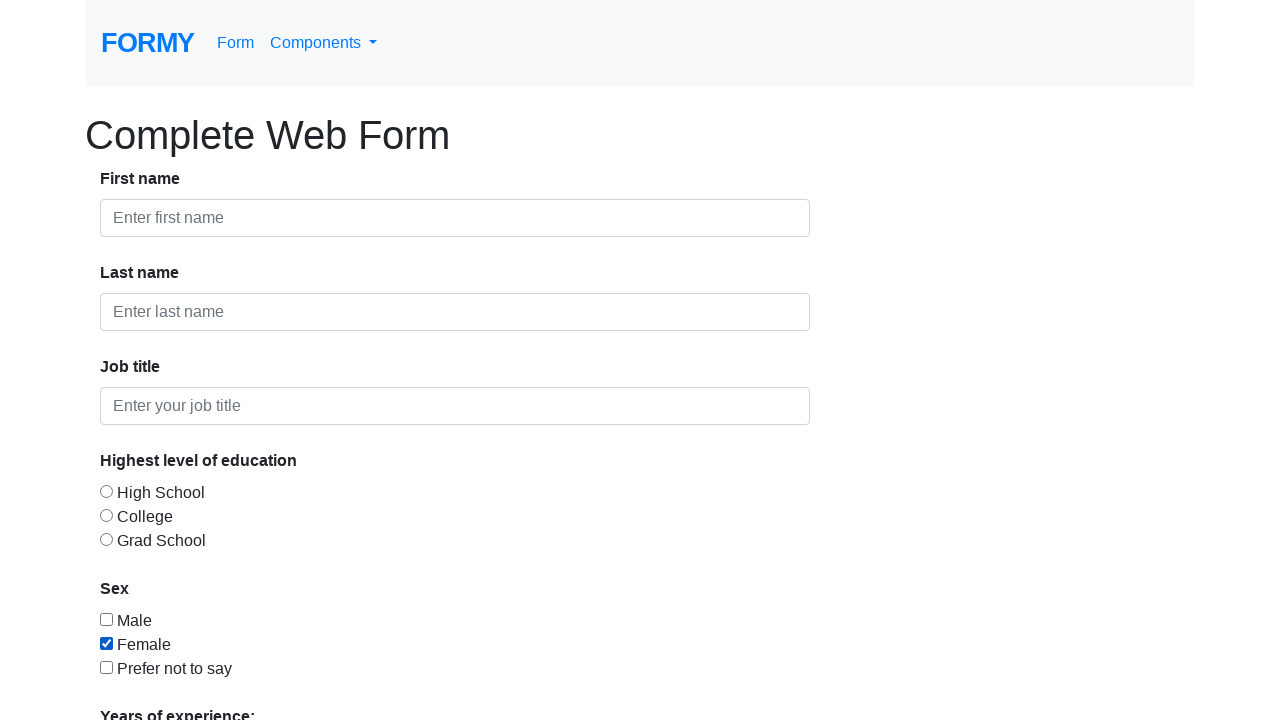